Tests a demo page by filling an input field with text and clicking a button to submit

Starting URL: https://seleniumbase.io/demo_page

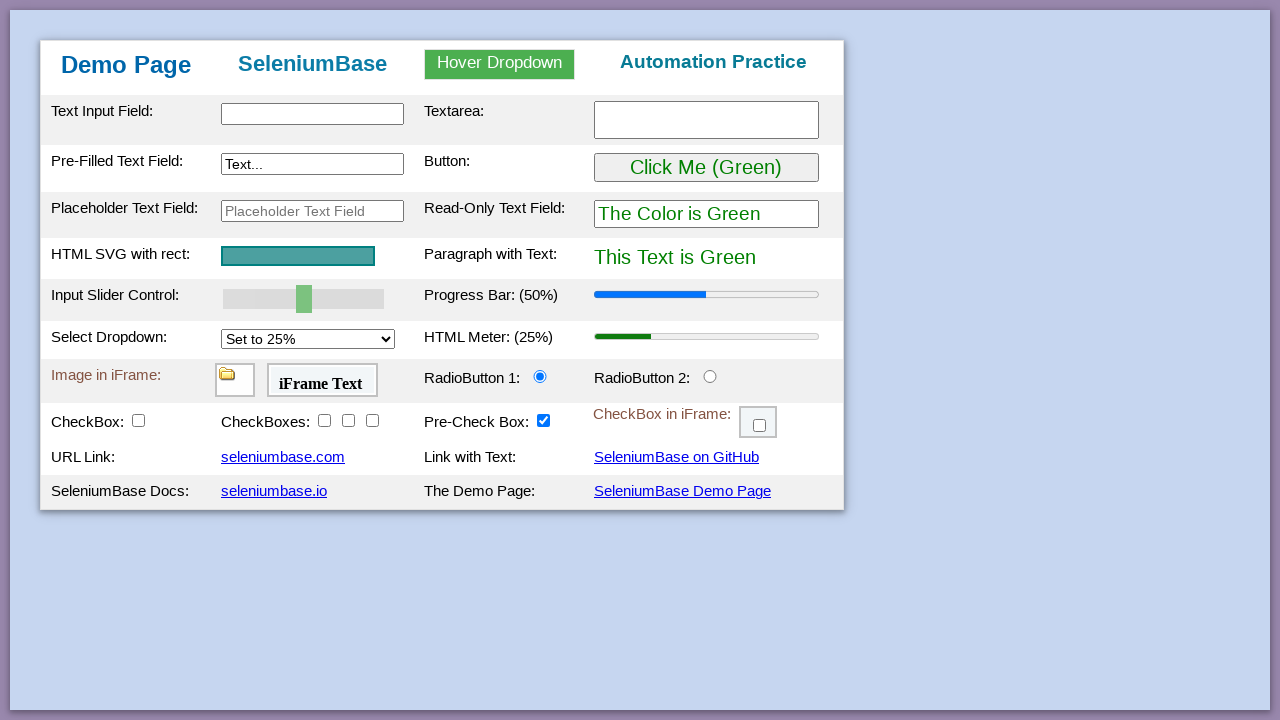

Filled input field with 'Text' on input
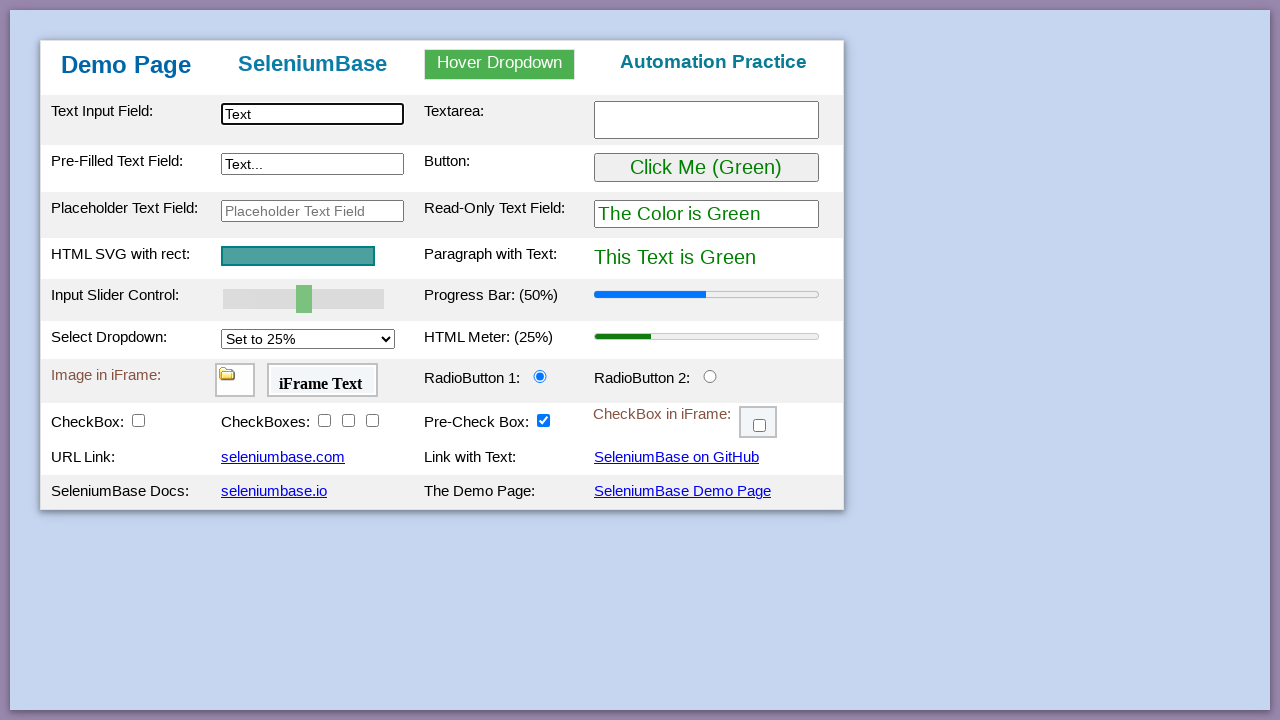

Clicked the submit button at (706, 168) on button
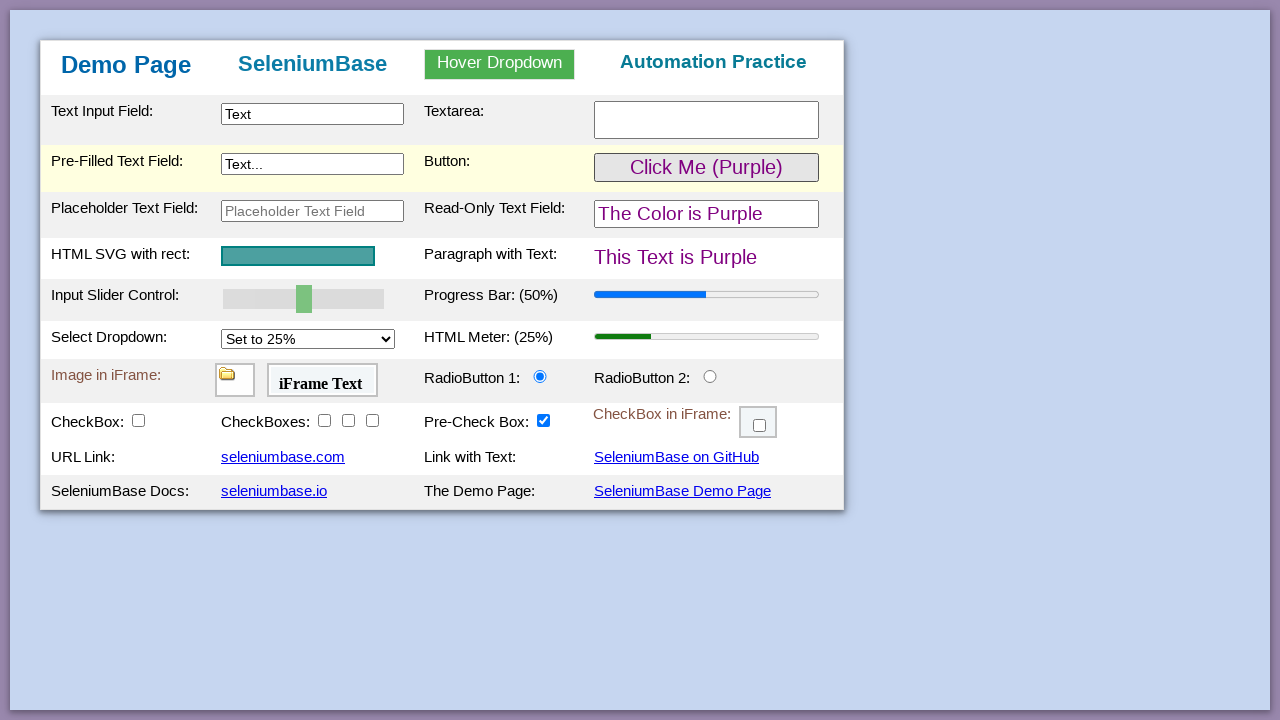

Waited for action to complete
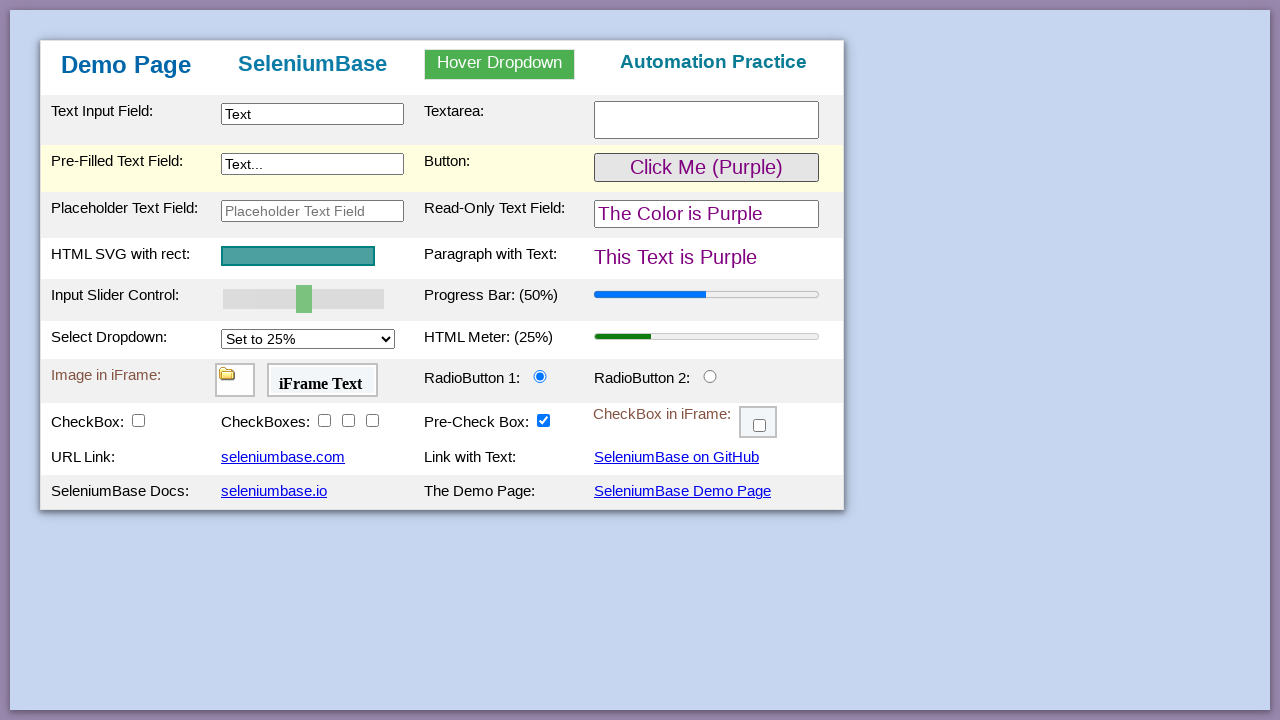

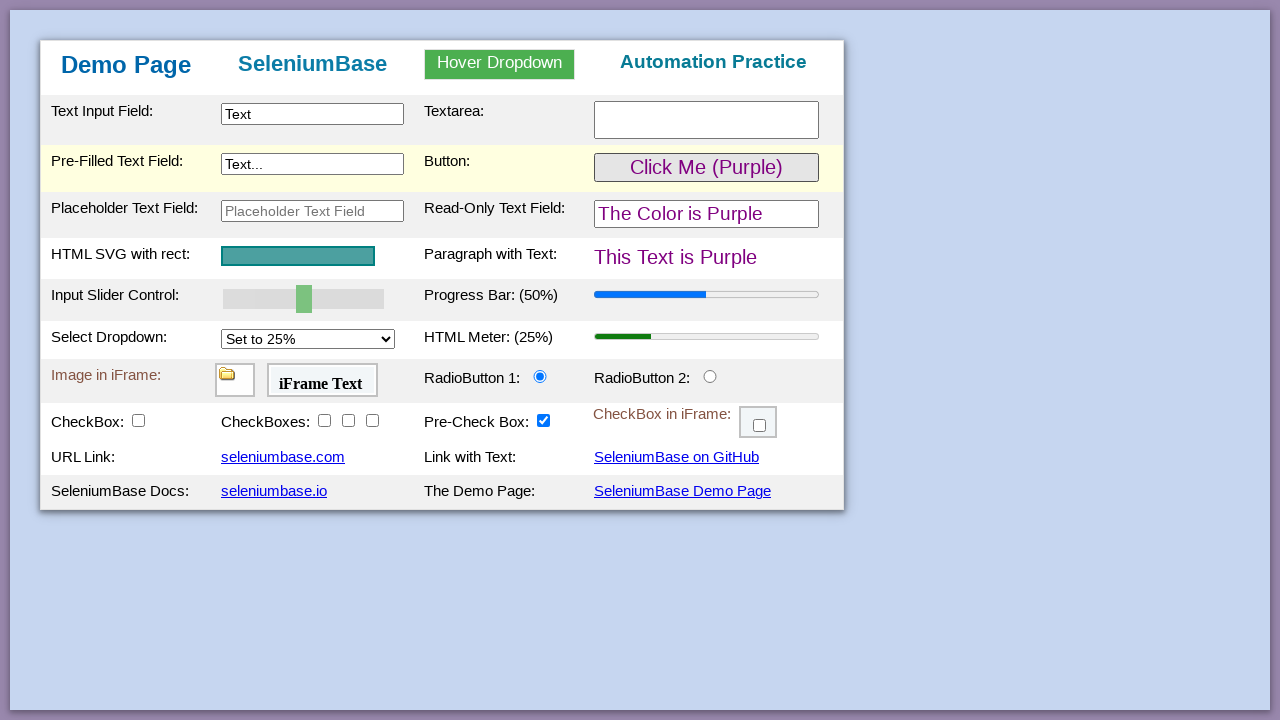